Tests hover functionality by hovering over an avatar image and clicking the View profile link, then verifying the URL

Starting URL: https://the-internet.herokuapp.com

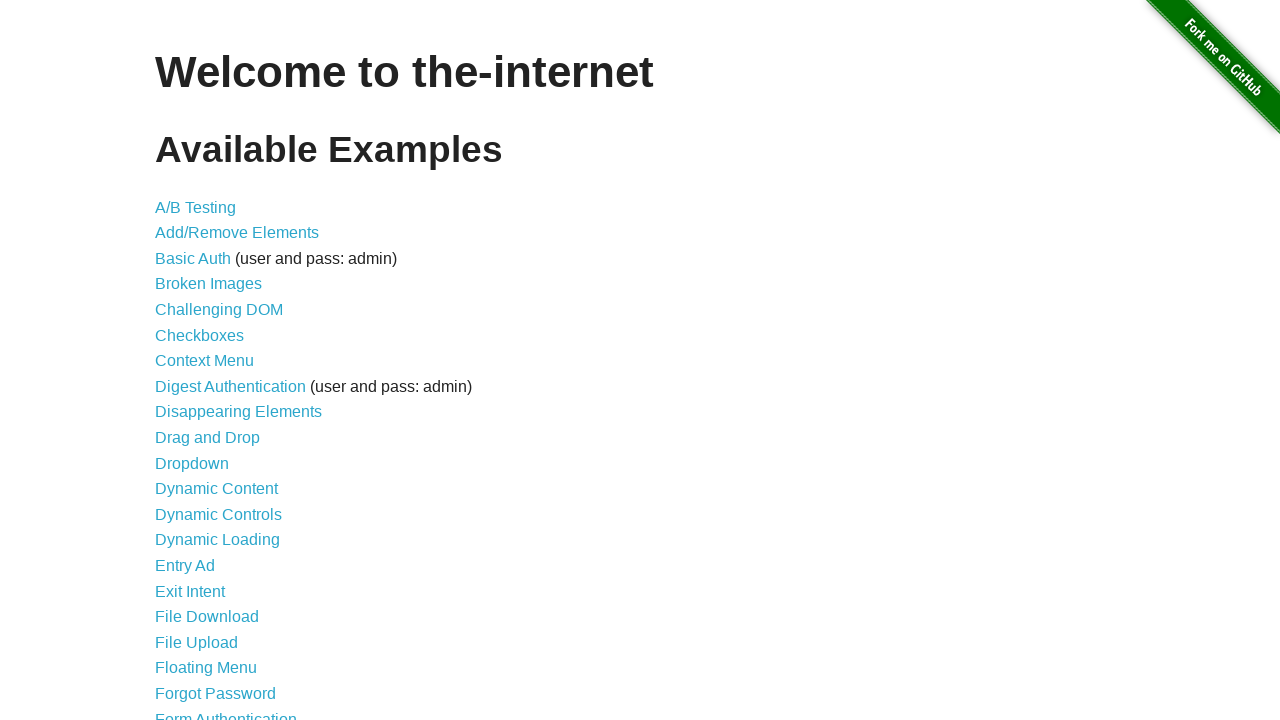

Clicked on Hovers link at (180, 360) on text=Hovers
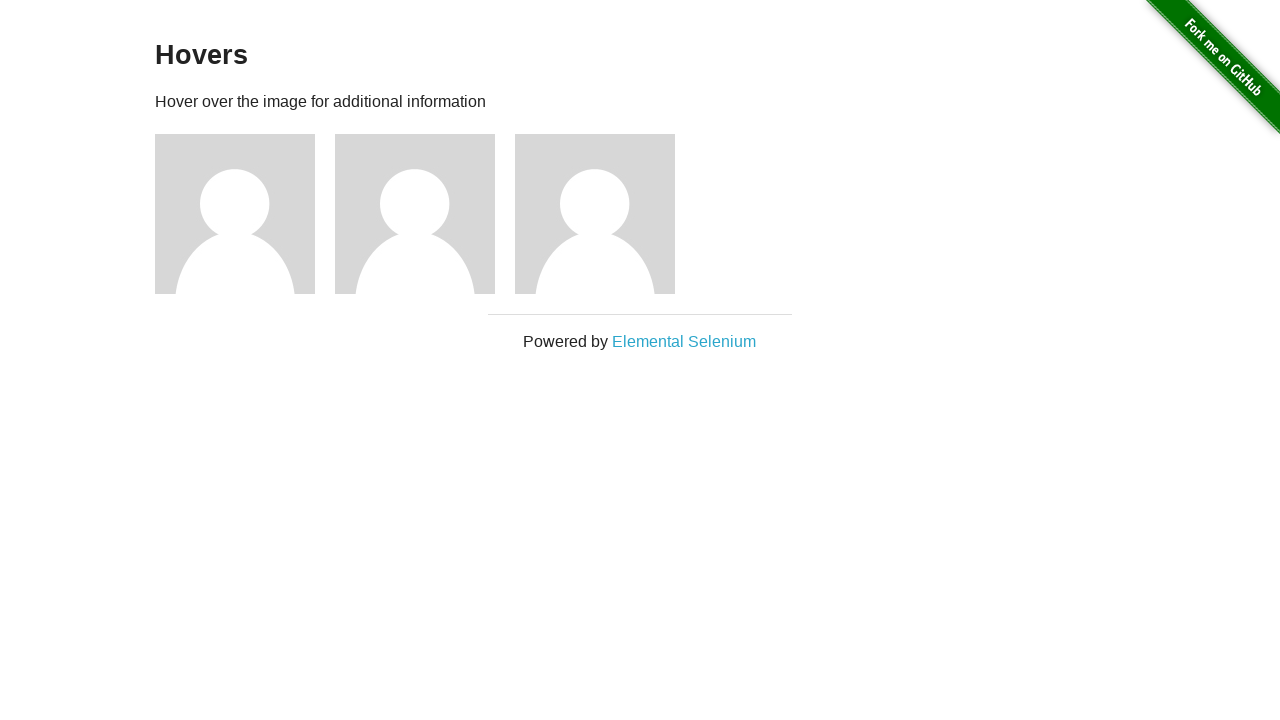

Hovered over the first avatar image at (235, 214) on img[src='/img/avatar-blank.jpg']
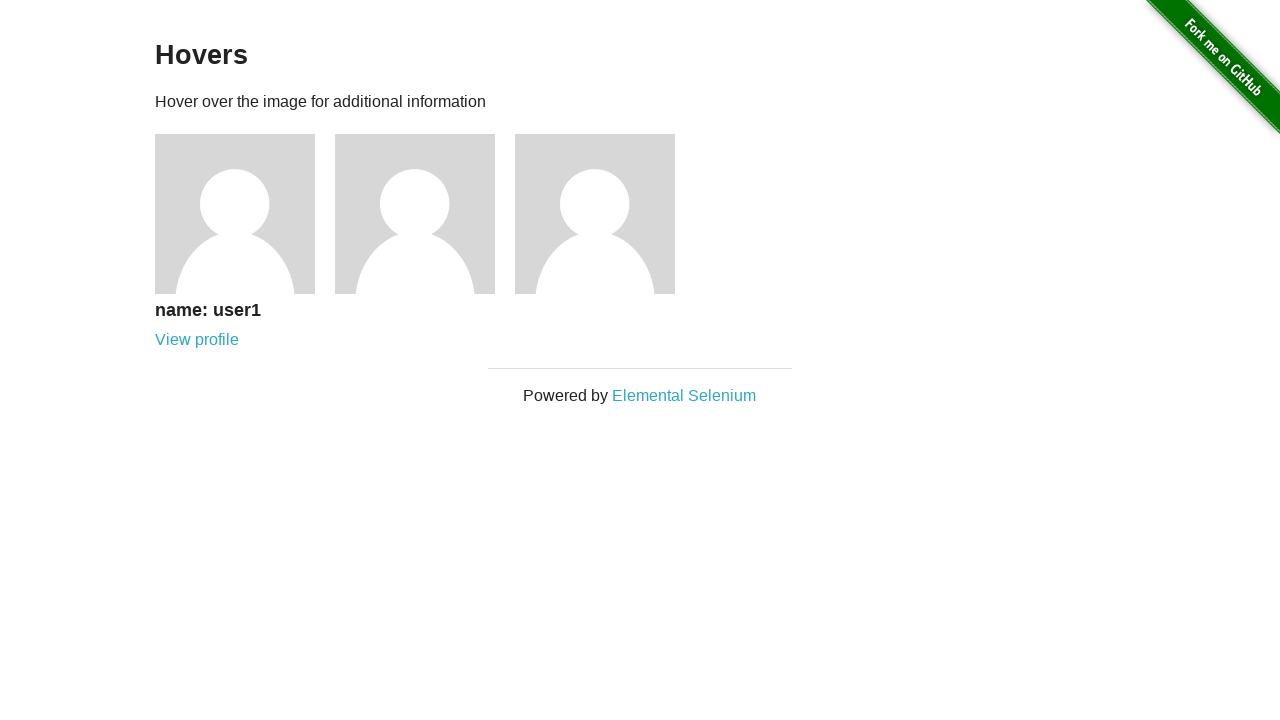

Clicked View profile link at (197, 340) on text=View profile
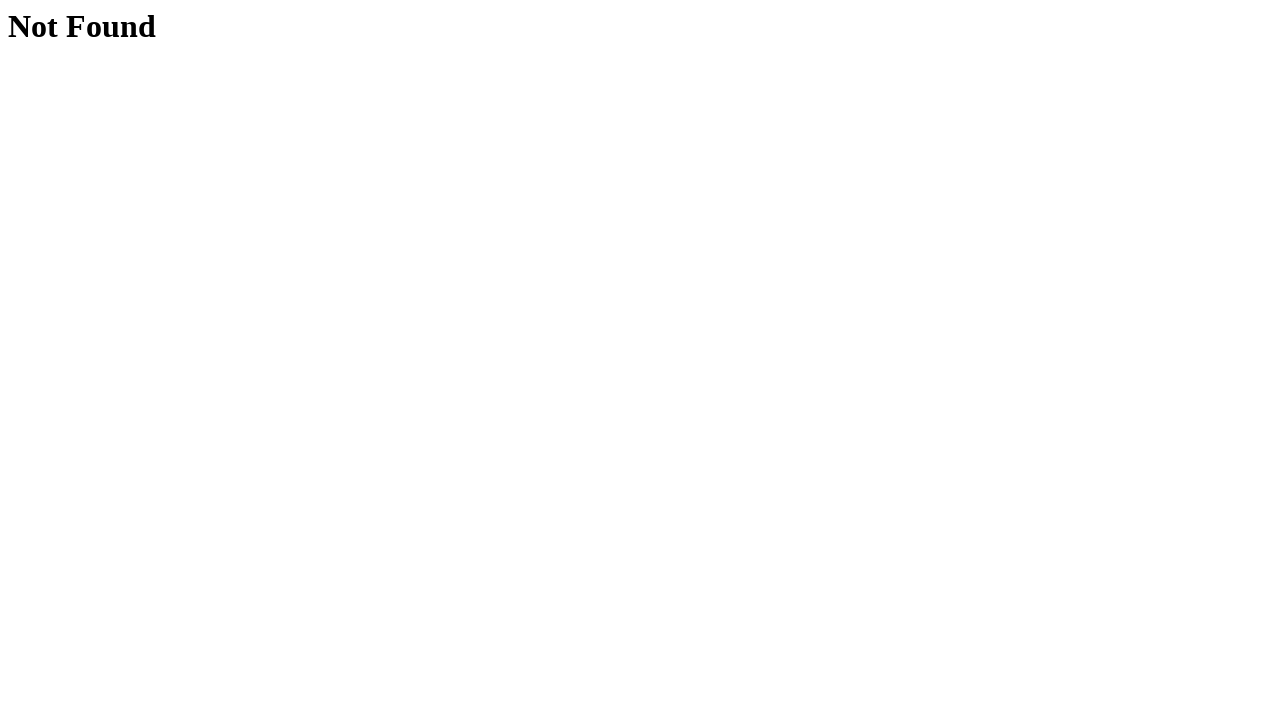

Verified URL is https://the-internet.herokuapp.com/users/1
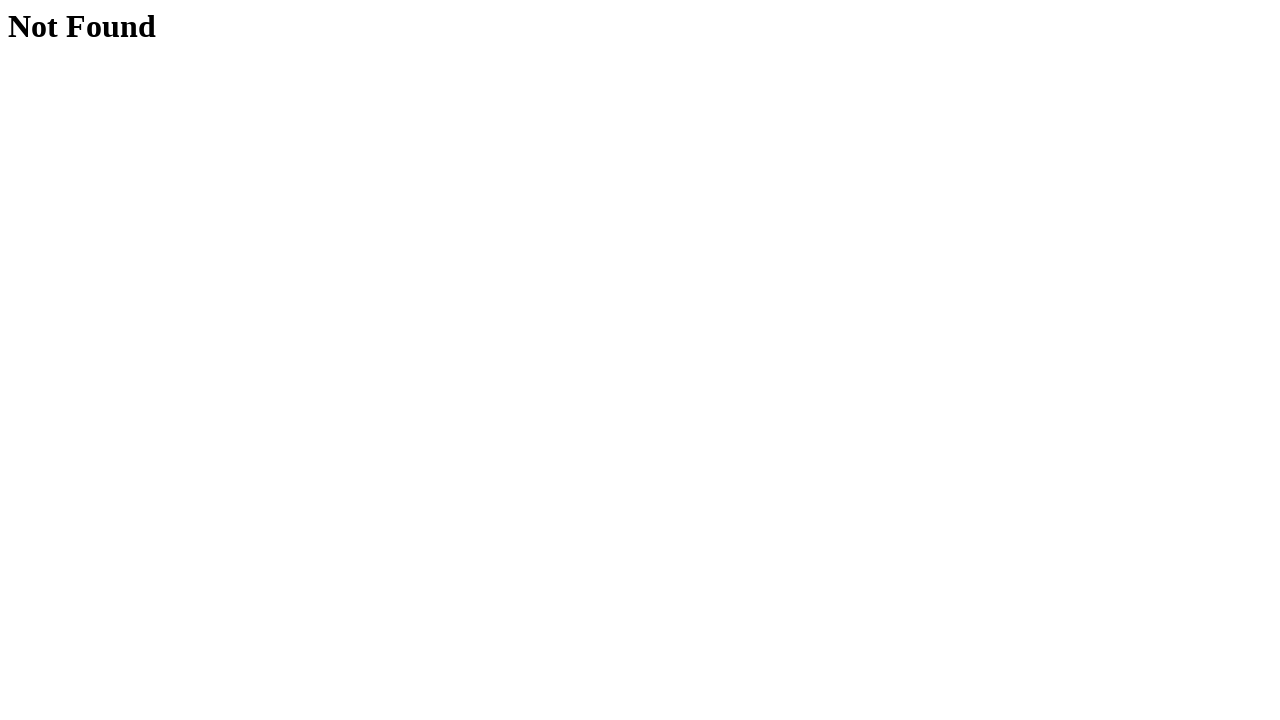

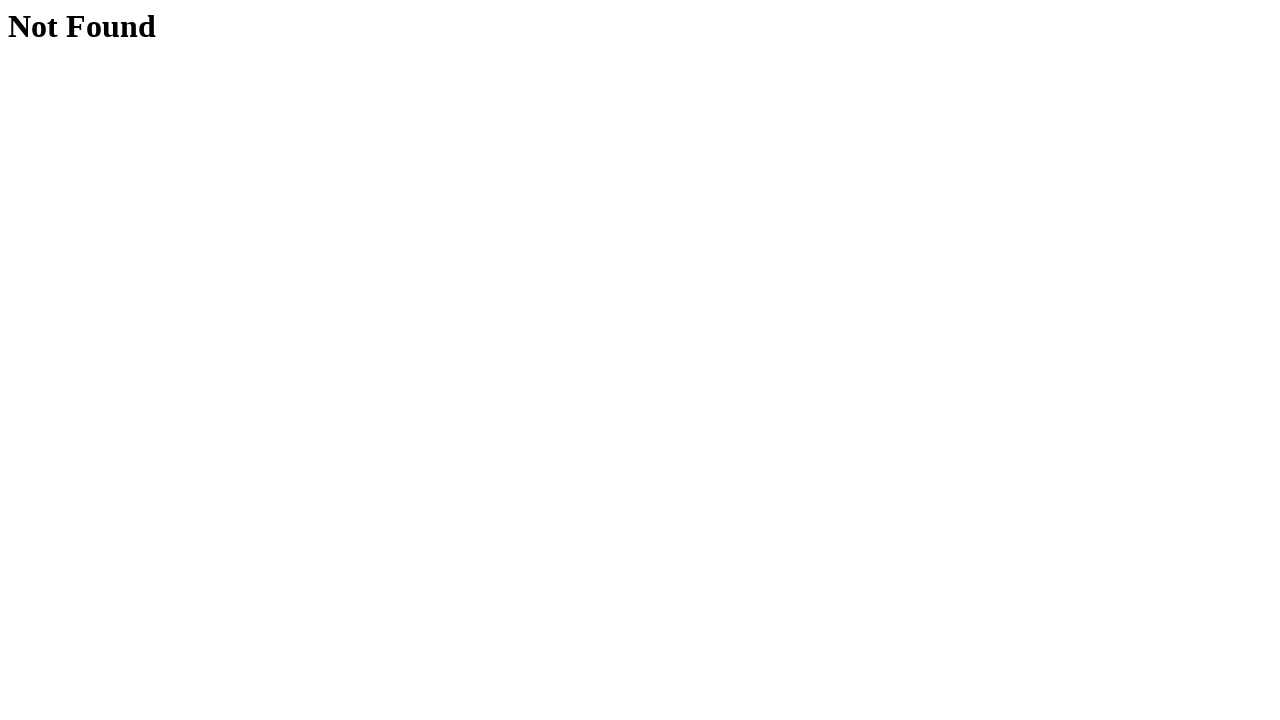